Automates the Ghost AI text humanization tool by filling the input textarea with text, optionally selecting "Strong" mode, clicking the humanize button, and waiting for the output result.

Starting URL: https://www.the-ghost-ai.com/

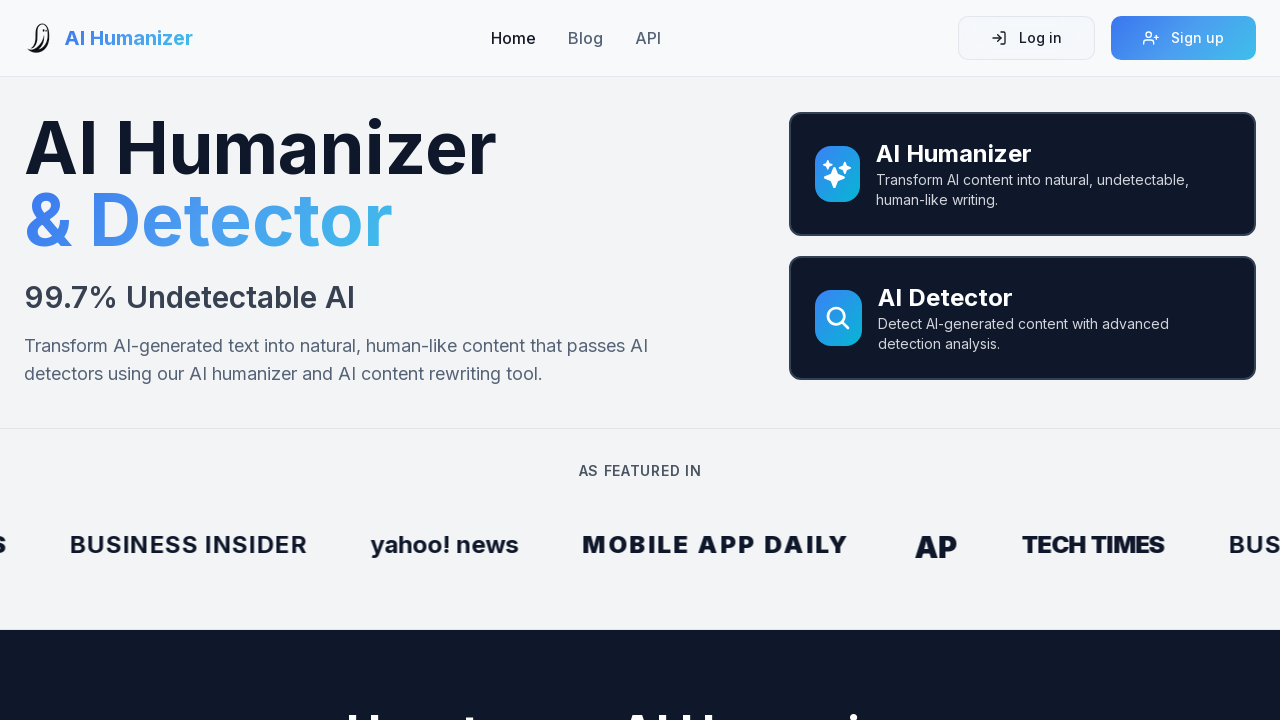

Waited for page to reach networkidle load state
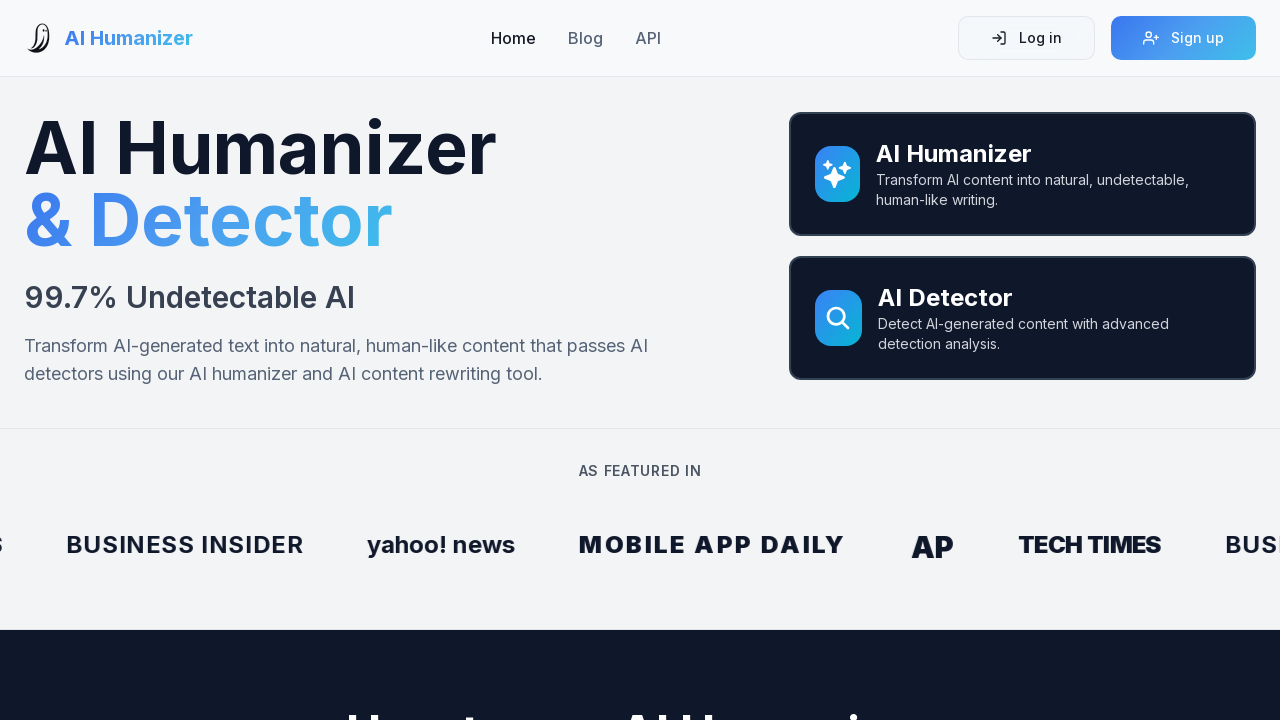

Waited 3 seconds for page initialization
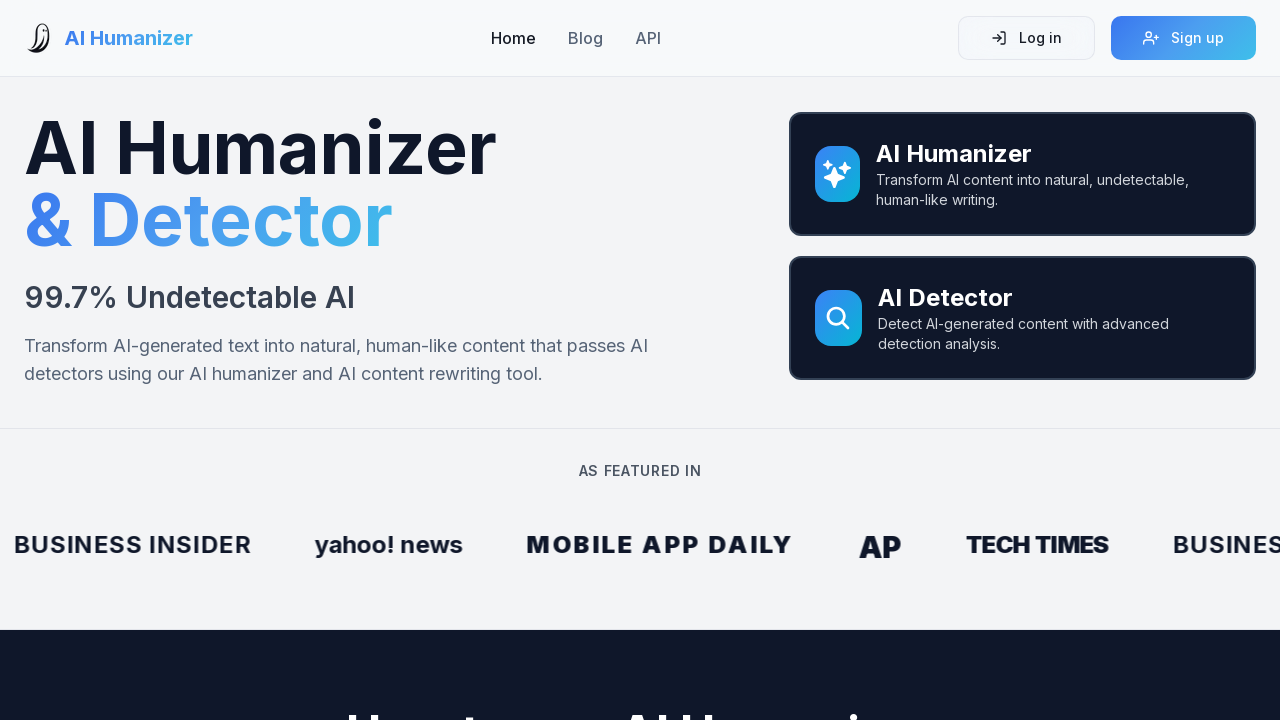

Waited 5 seconds for humanization processing
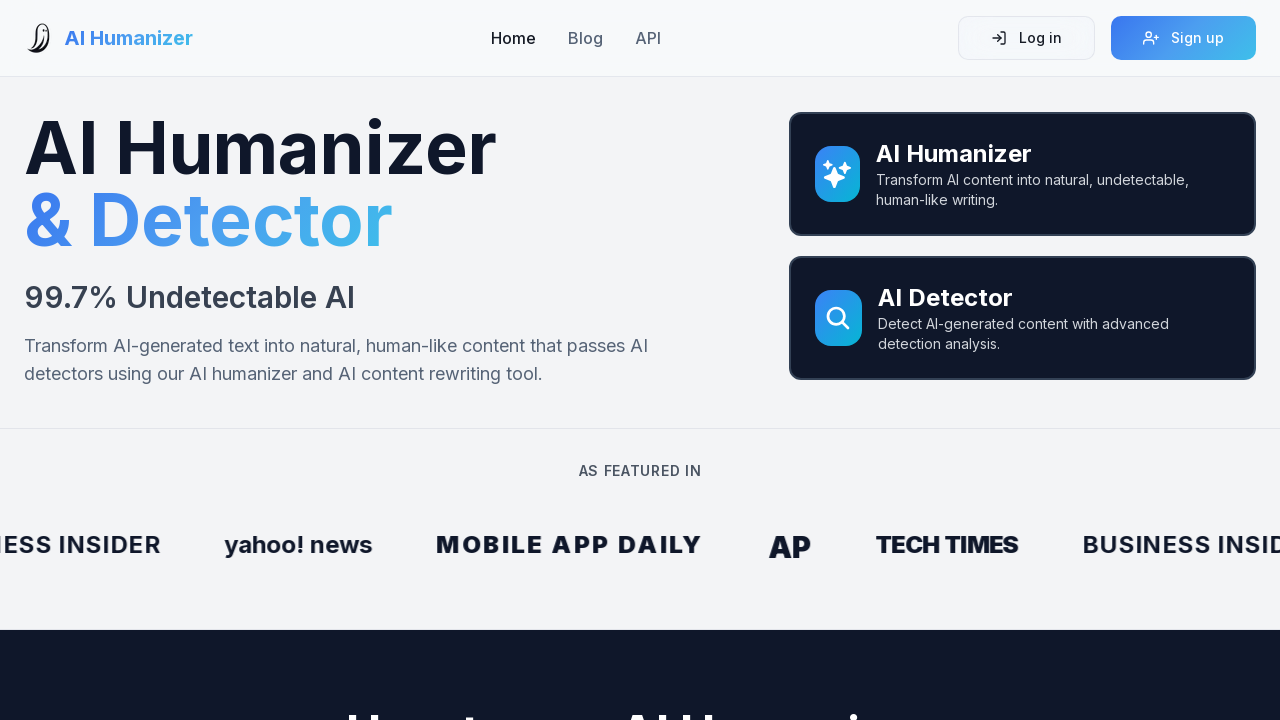

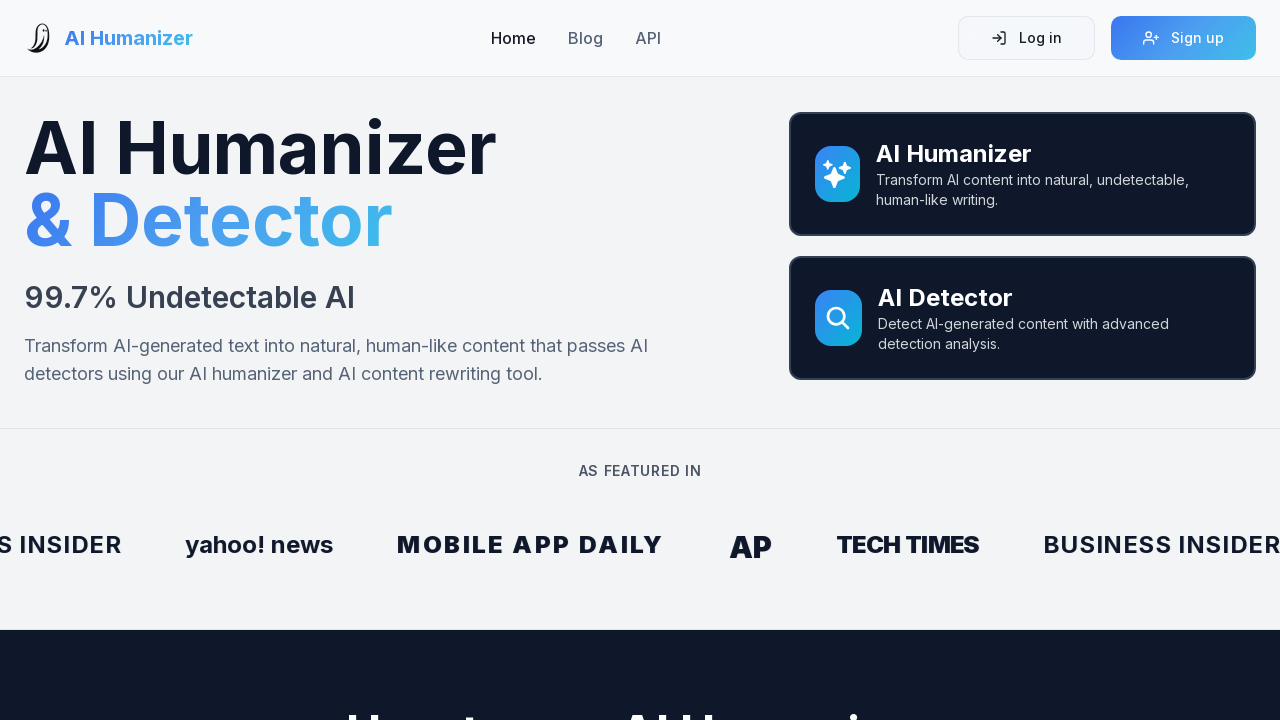